Tests alert handling functionality by filling a name field, triggering an alert button, accepting the alert, then triggering a confirm dialog and dismissing it

Starting URL: https://rahulshettyacademy.com/AutomationPractice/

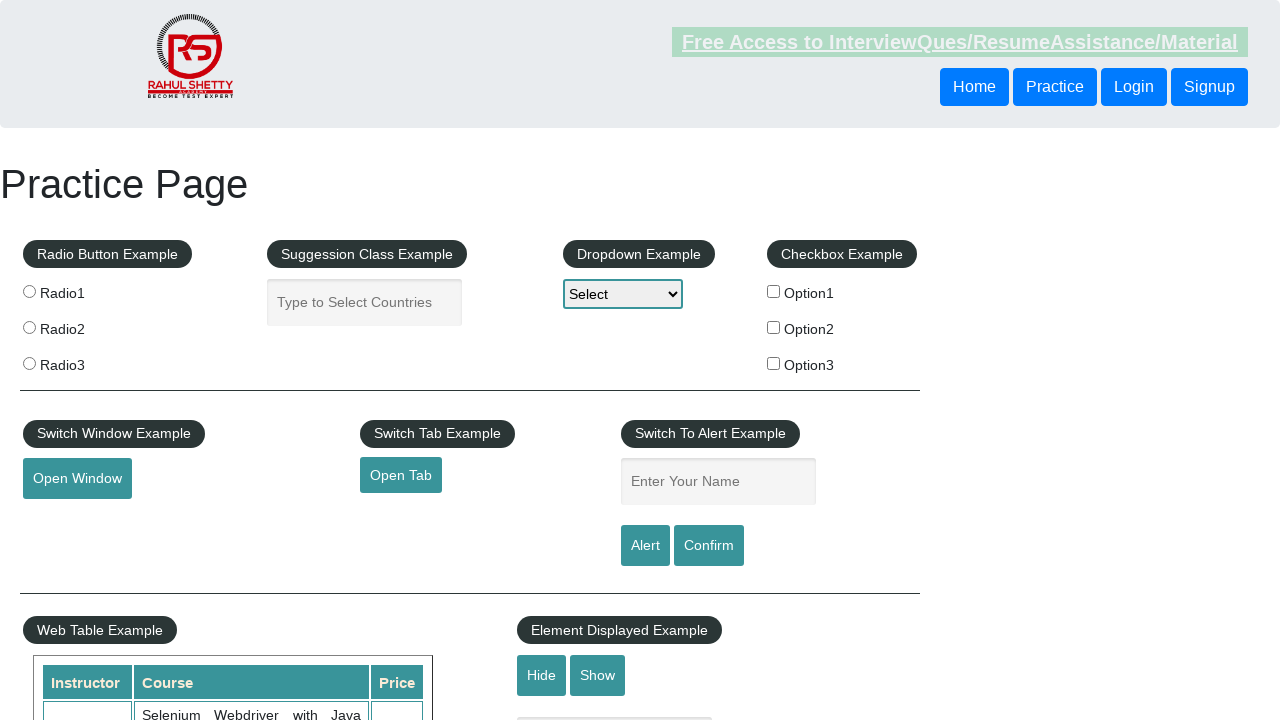

Filled name field with 'Marcus' on #name
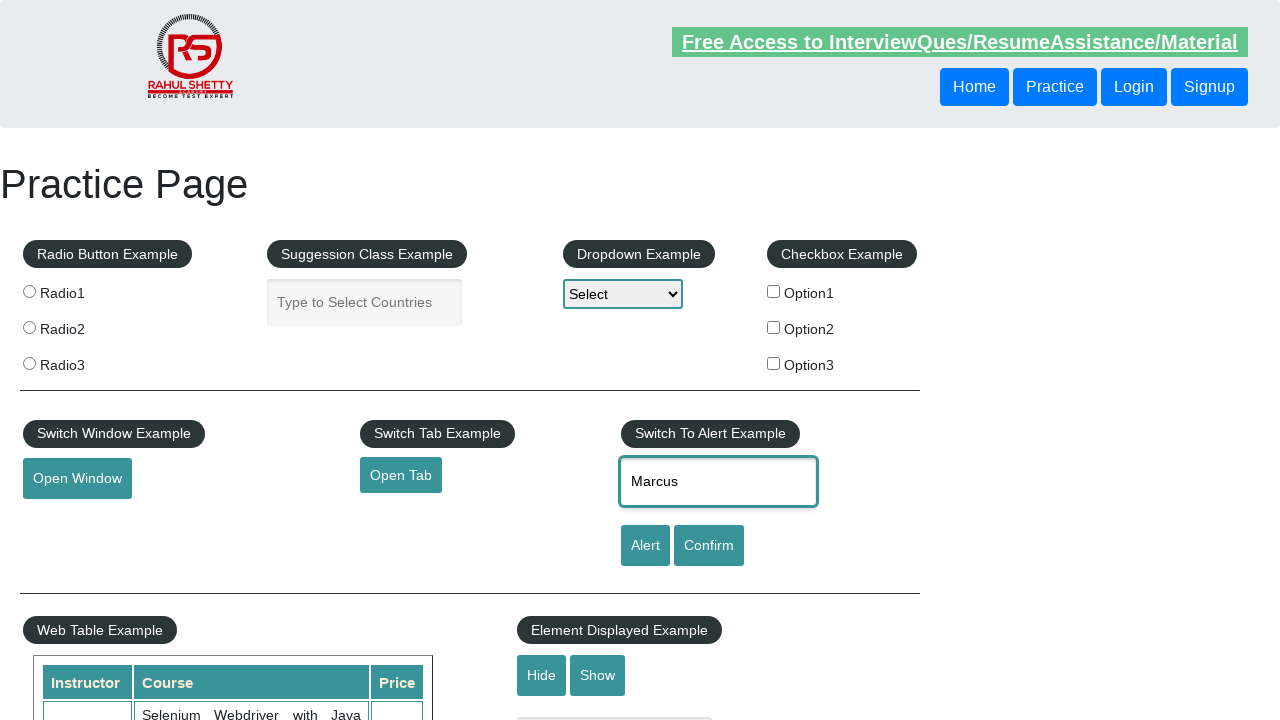

Clicked alert button to trigger alert at (645, 546) on #alertbtn
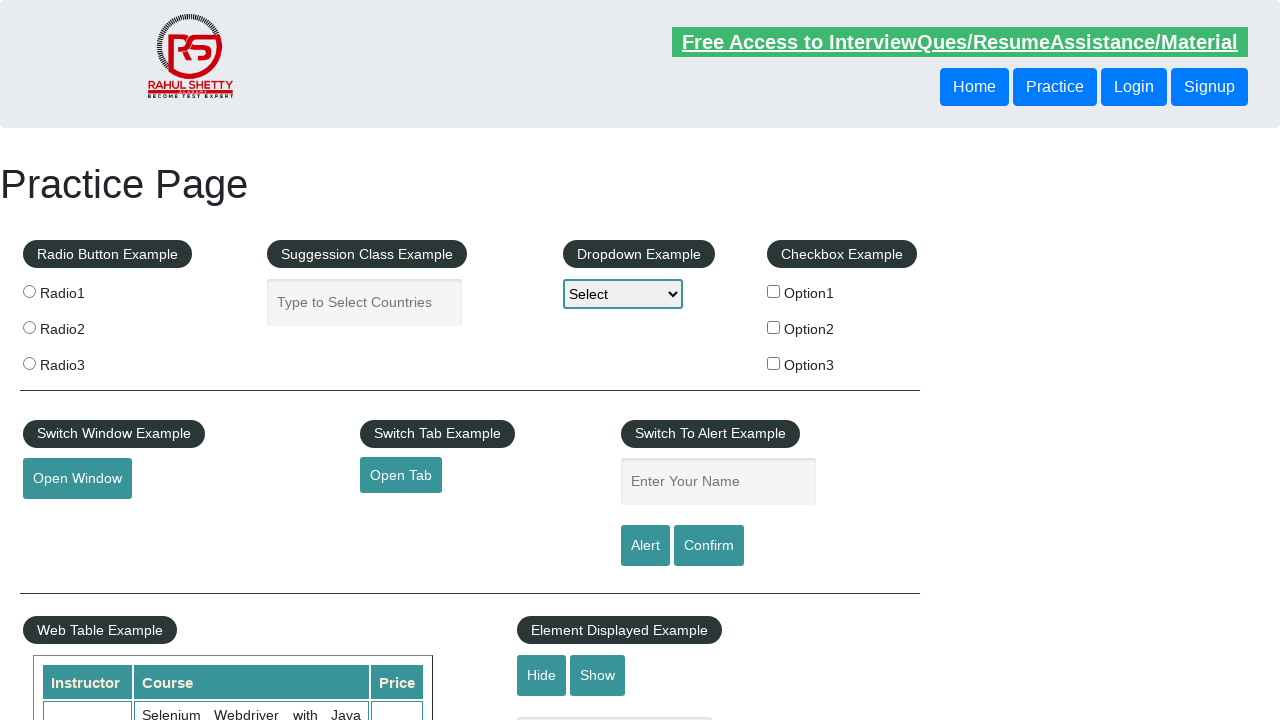

Accepted alert dialog
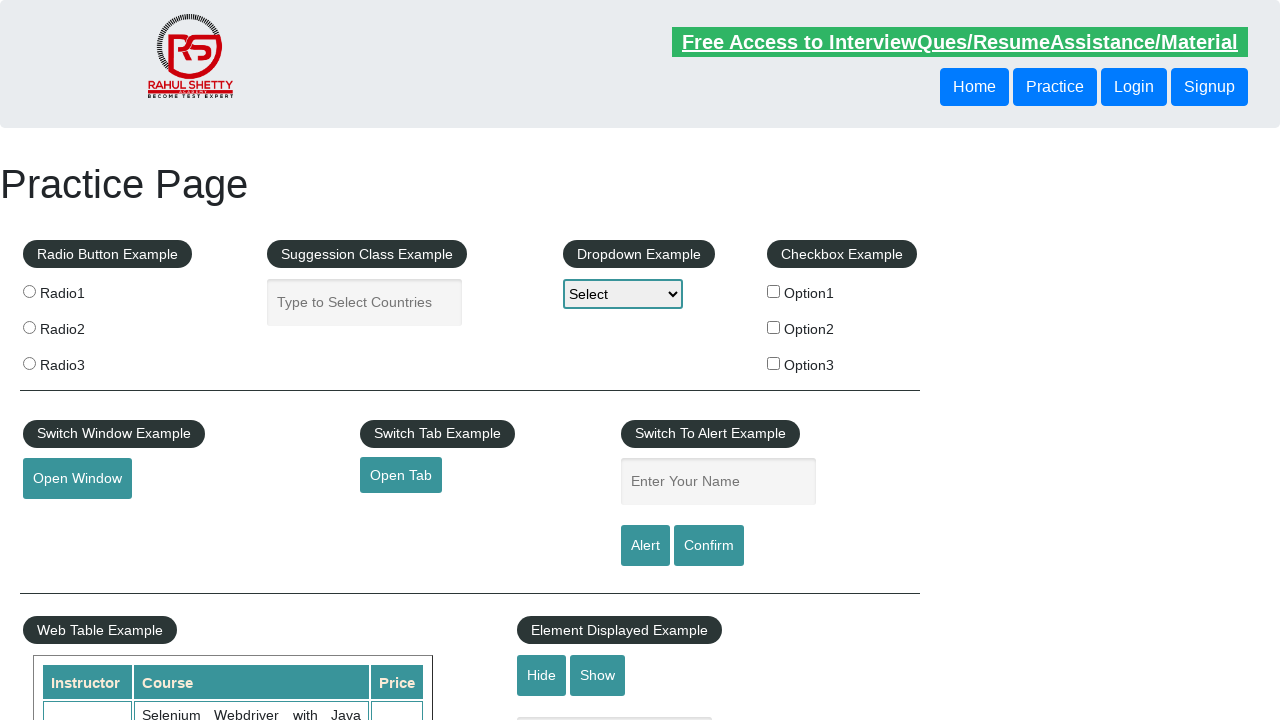

Clicked confirm button to trigger confirm dialog at (709, 546) on #confirmbtn
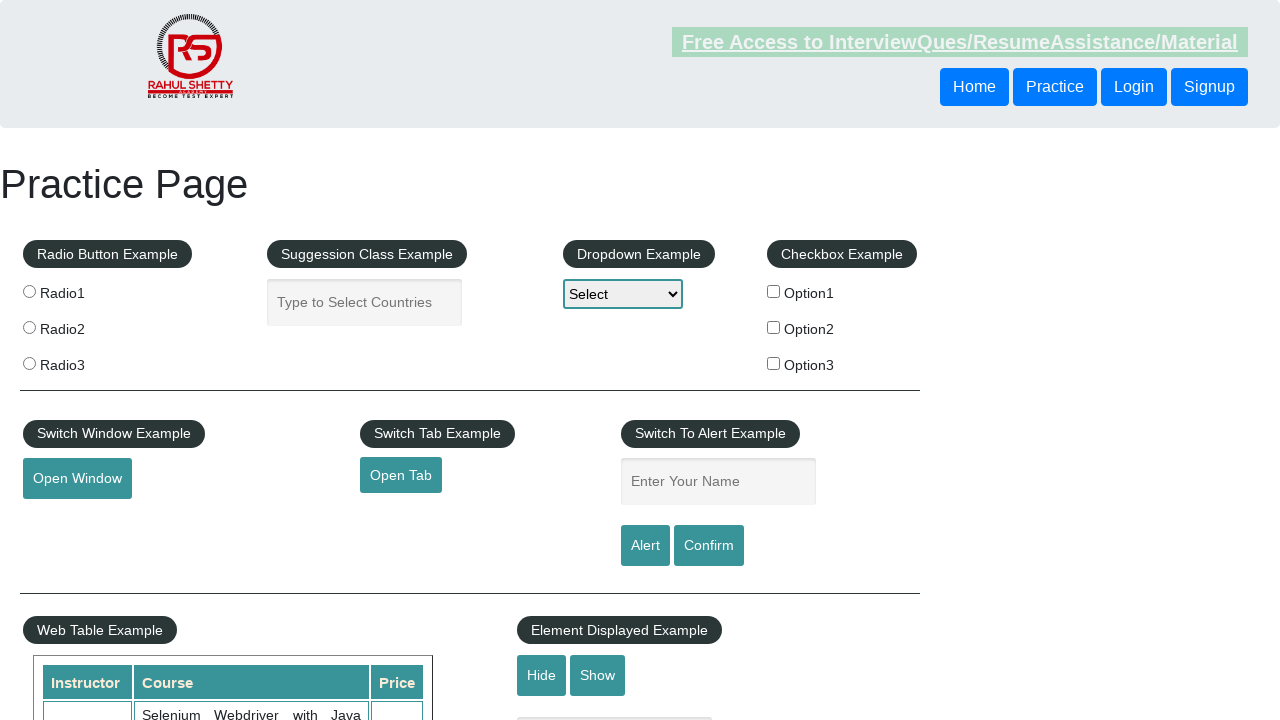

Dismissed confirm dialog
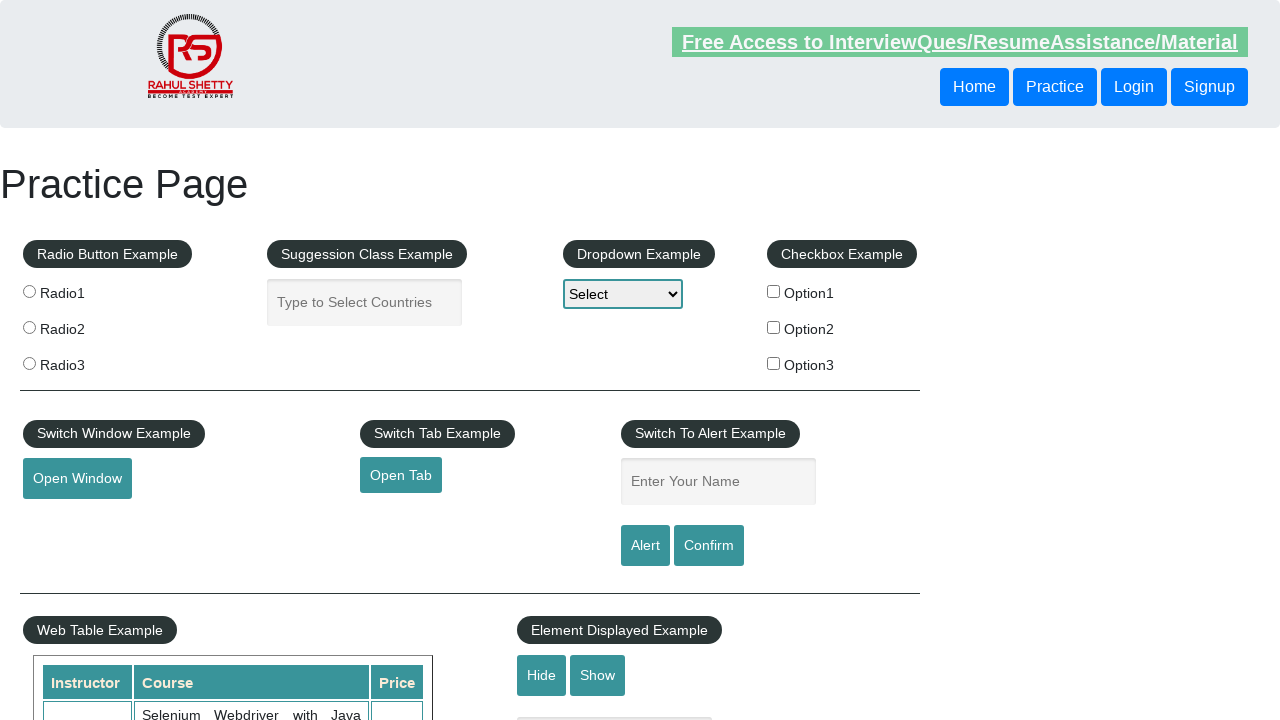

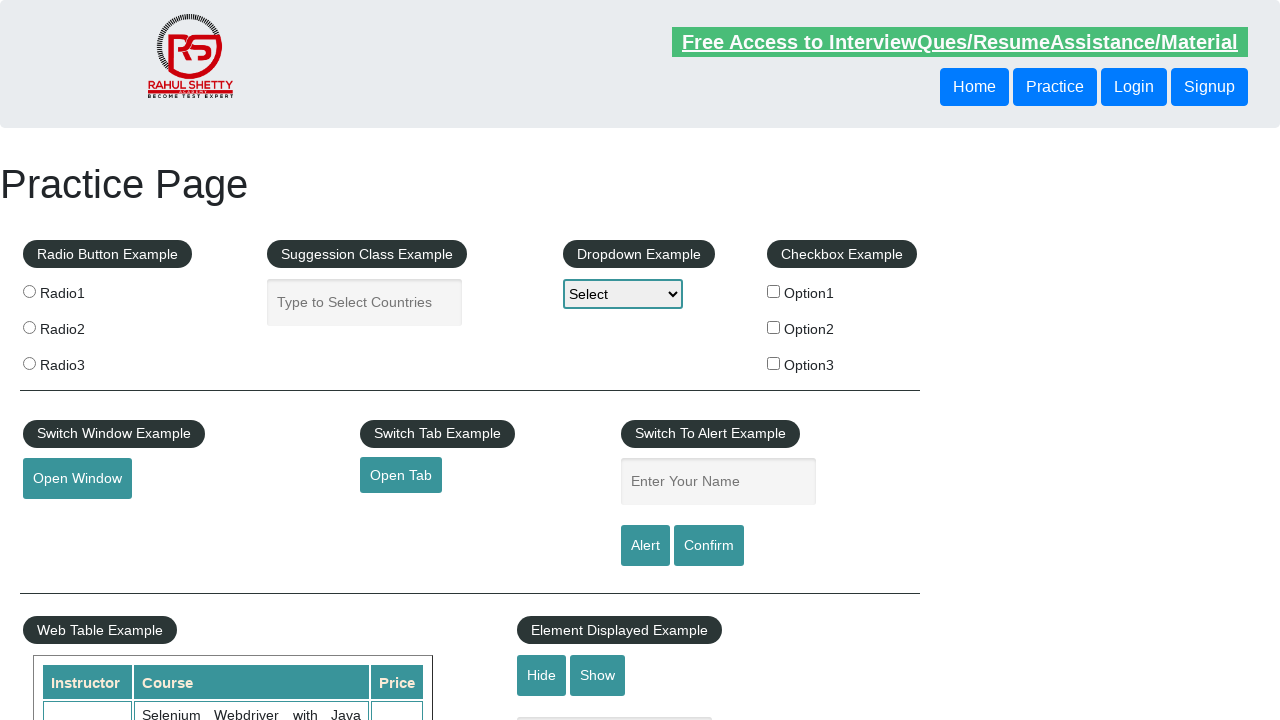